Tests auto-suggestive dropdown functionality by typing a partial country name and selecting a matching option from the suggestions

Starting URL: https://rahulshettyacademy.com/dropdownsPractise/

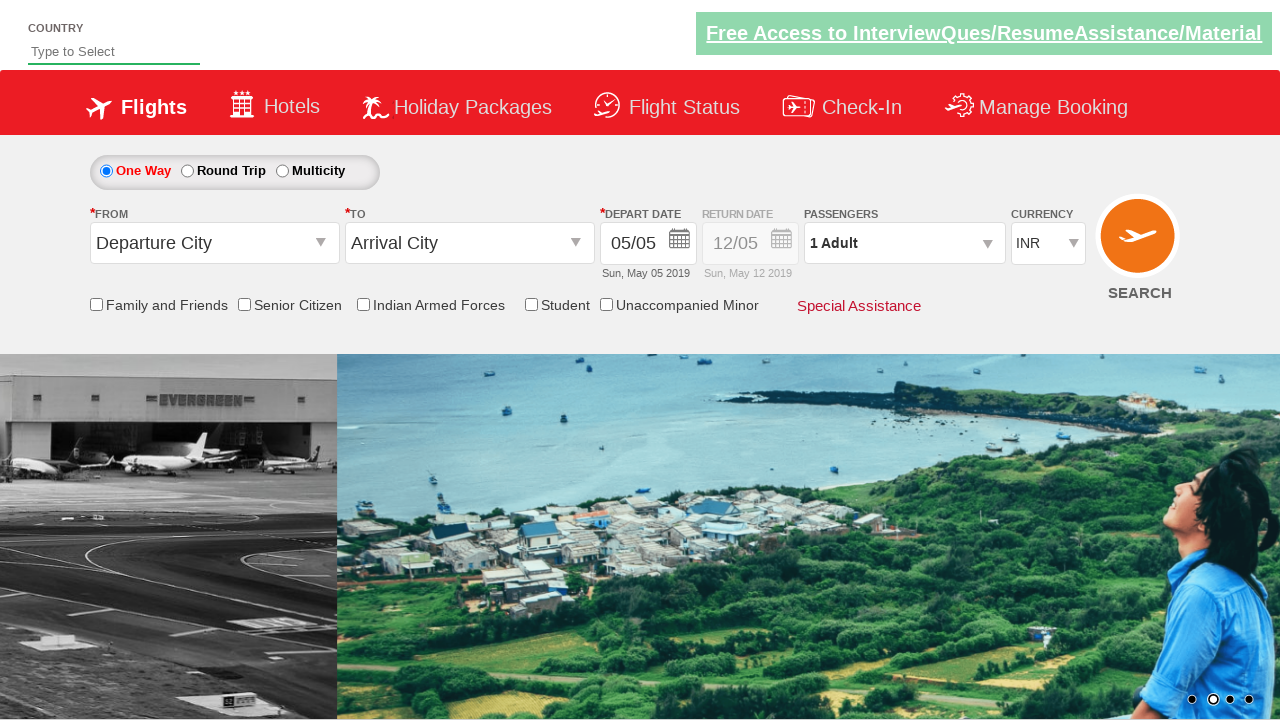

Typed 'Ind' in auto-suggest input field to trigger dropdown suggestions on #autosuggest
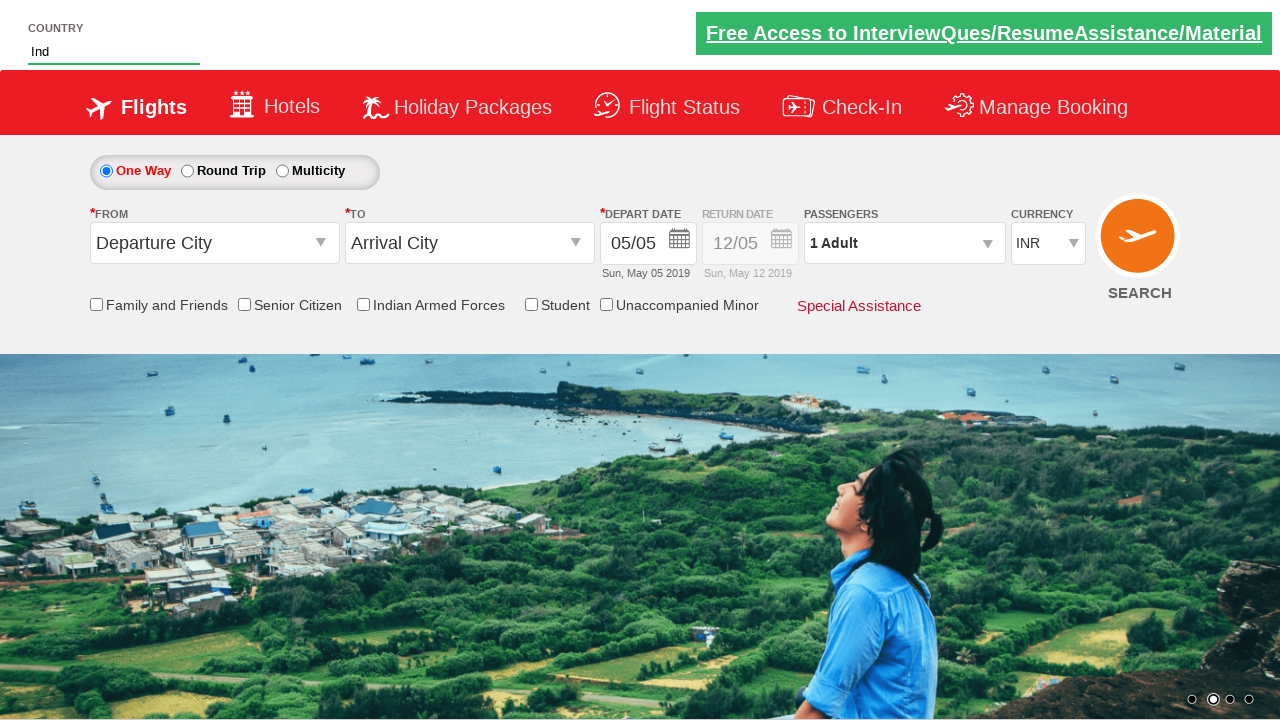

Auto-suggestive dropdown menu items loaded
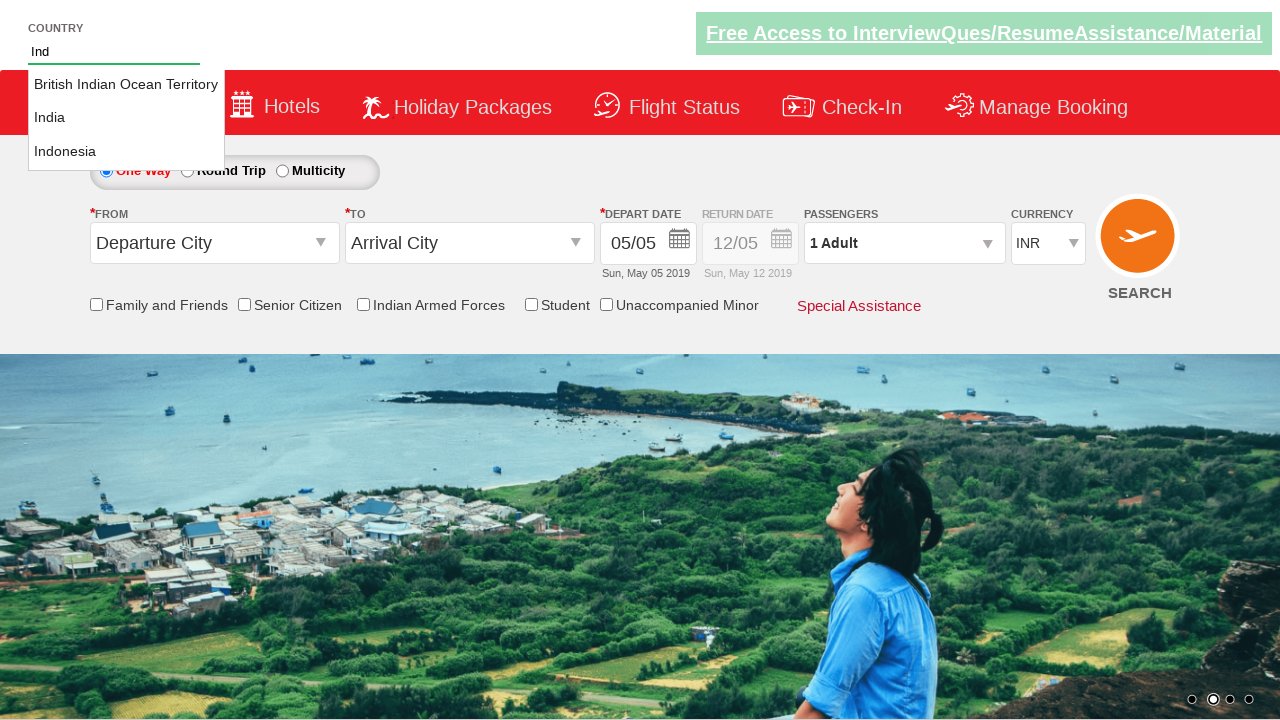

Selected 'Indonesia' from the dropdown suggestions at (126, 152) on li.ui-menu-item a:has-text('Indonesia')
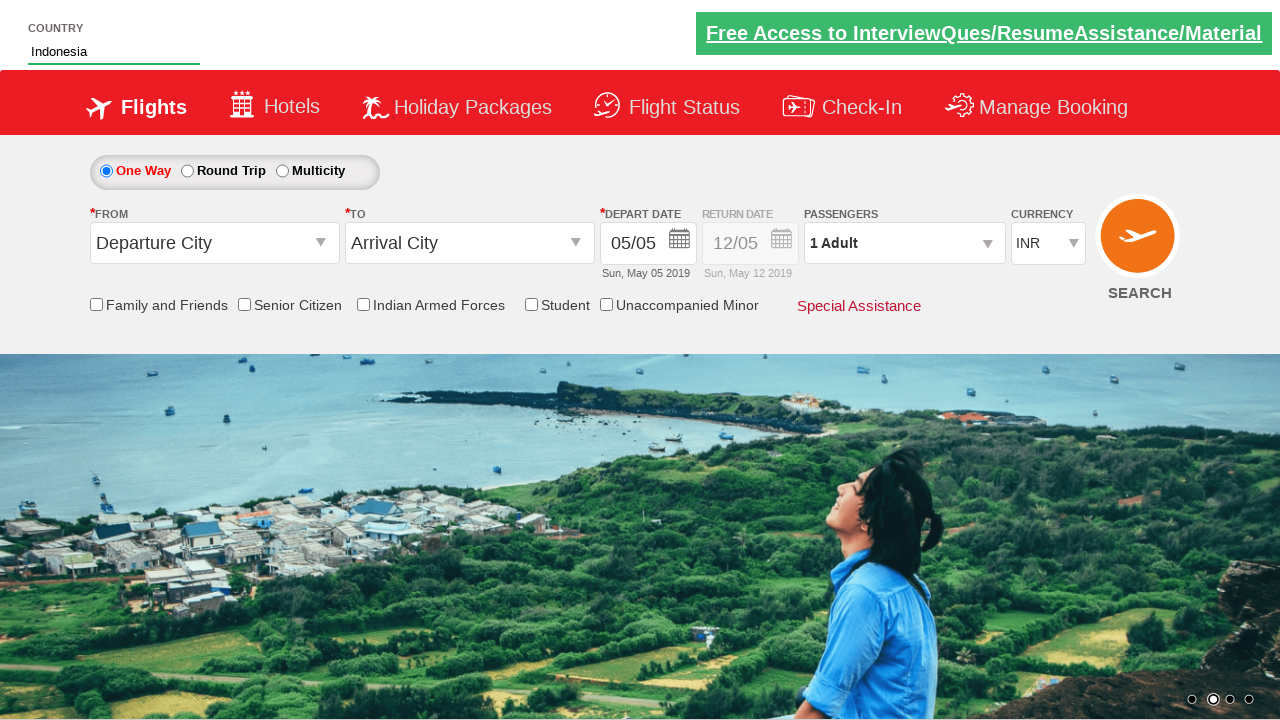

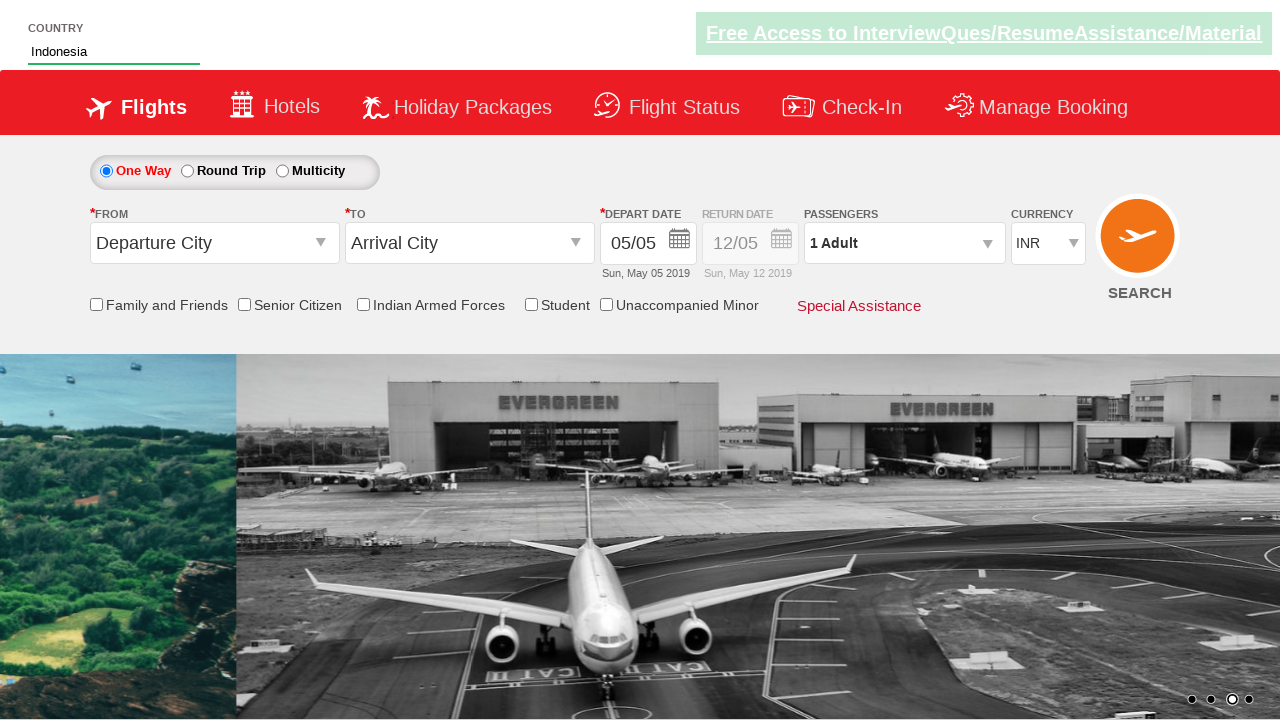